Tests dynamic UI controls by interacting with checkboxes, enable/disable buttons, and verifying status messages appear correctly

Starting URL: https://the-internet.herokuapp.com/dynamic_controls

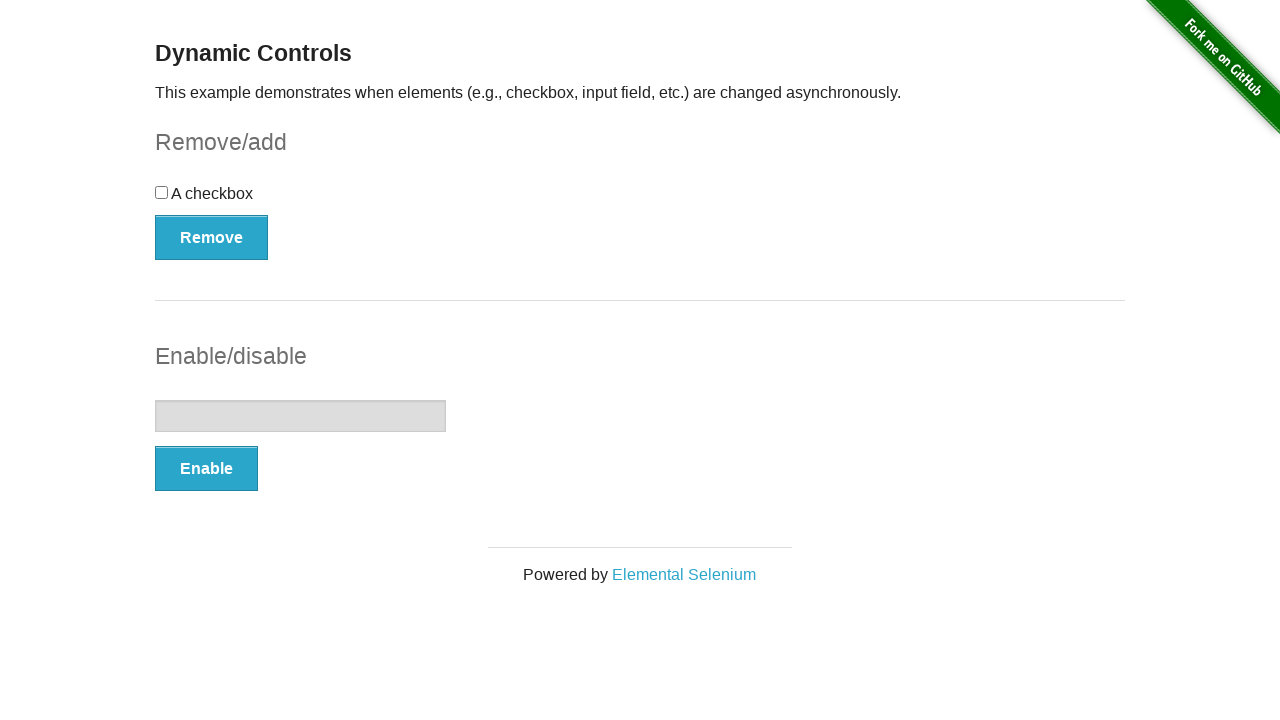

Clicked checkbox to toggle it at (162, 192) on input[type='checkbox']
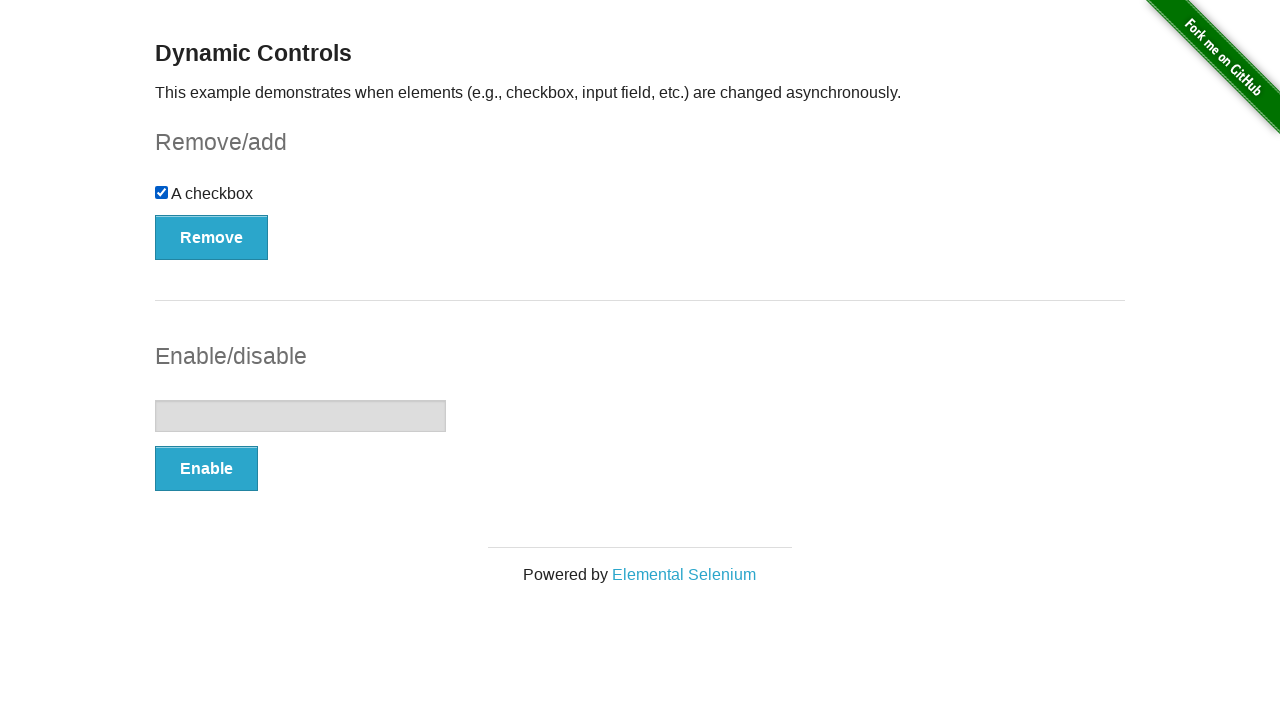

Clicked Remove button at (212, 237) on button:has-text('Remove')
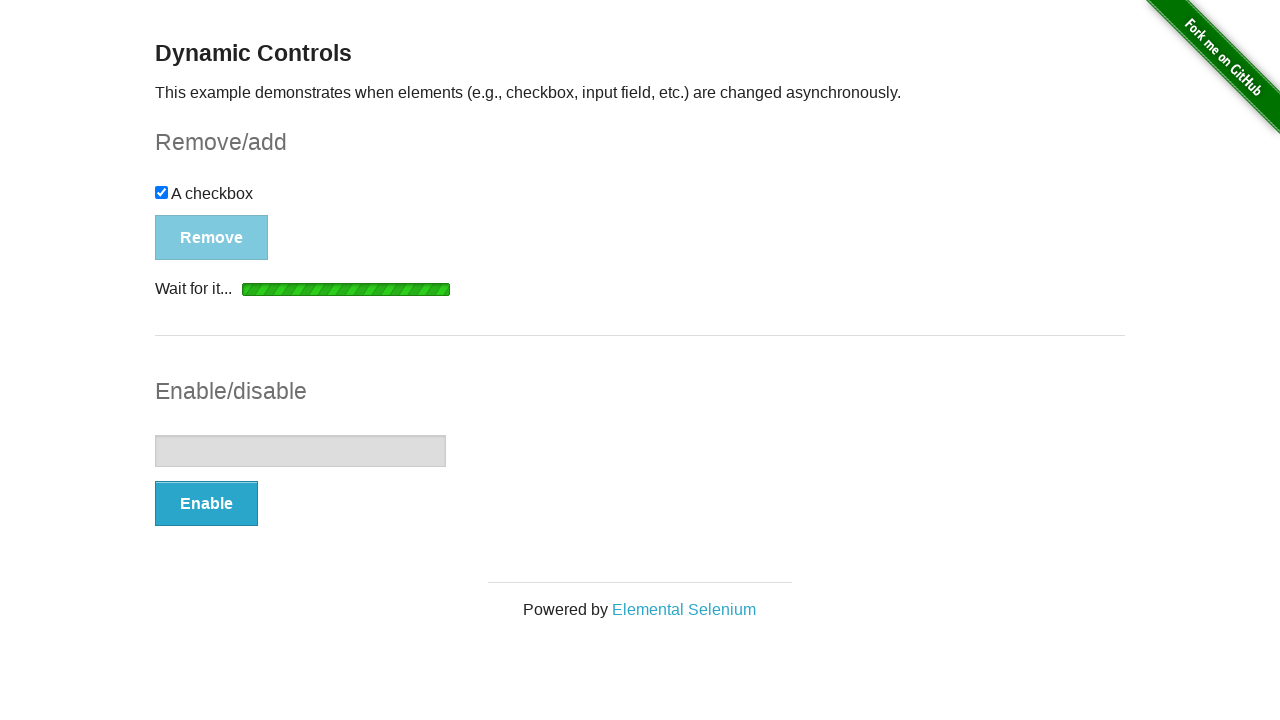

Removal message appeared and became visible
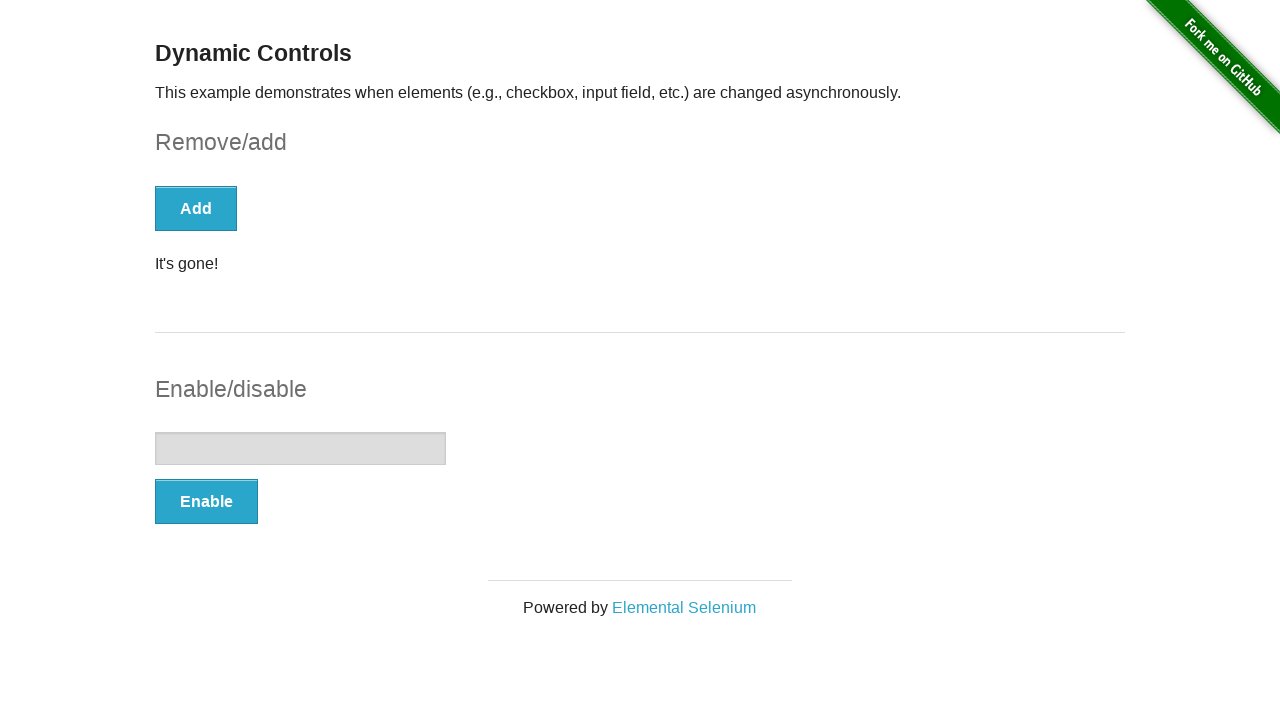

Clicked Enable button at (206, 501) on button:has-text('Enable')
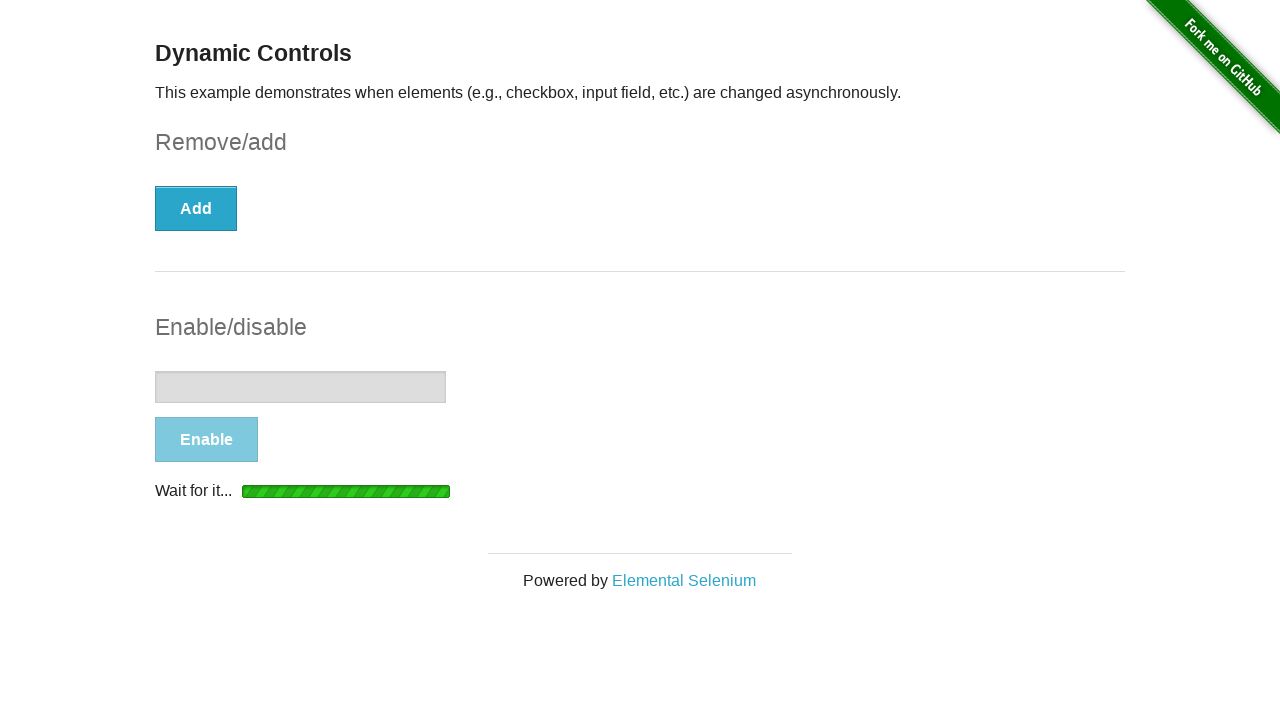

Enable message appeared and became visible
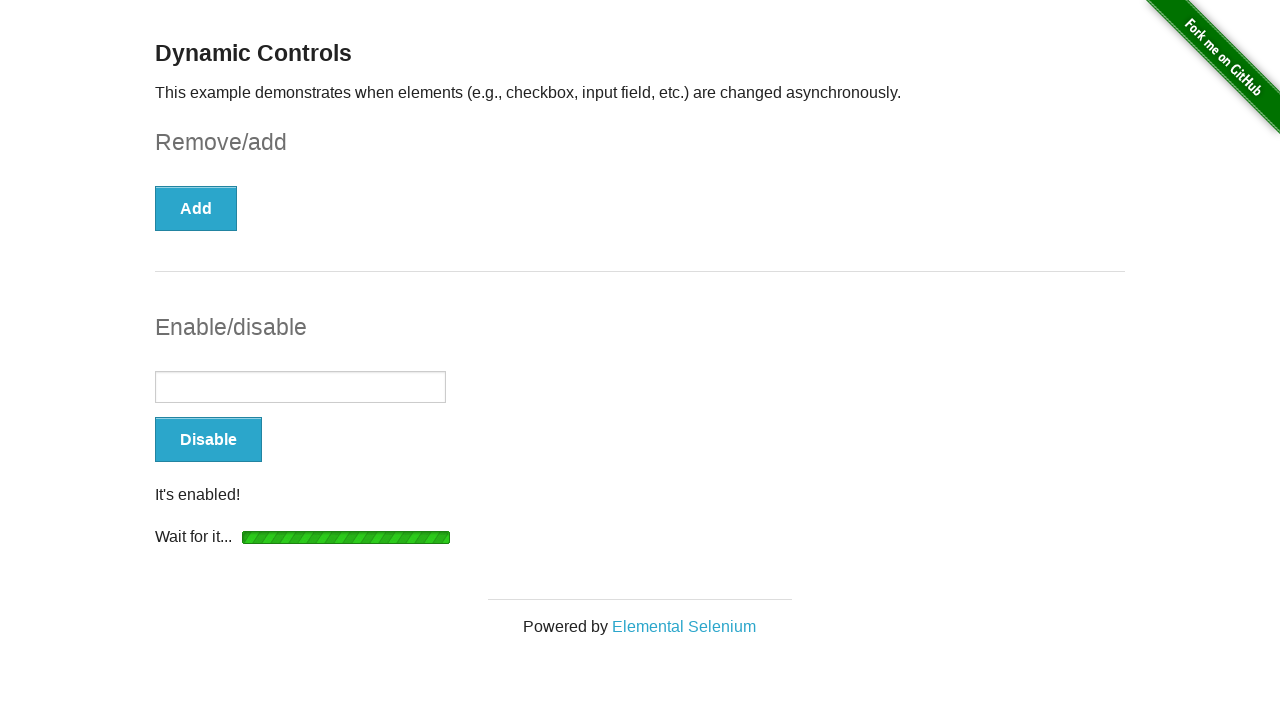

Filled text input with email address 'test.user@example.com' on input[type='text']
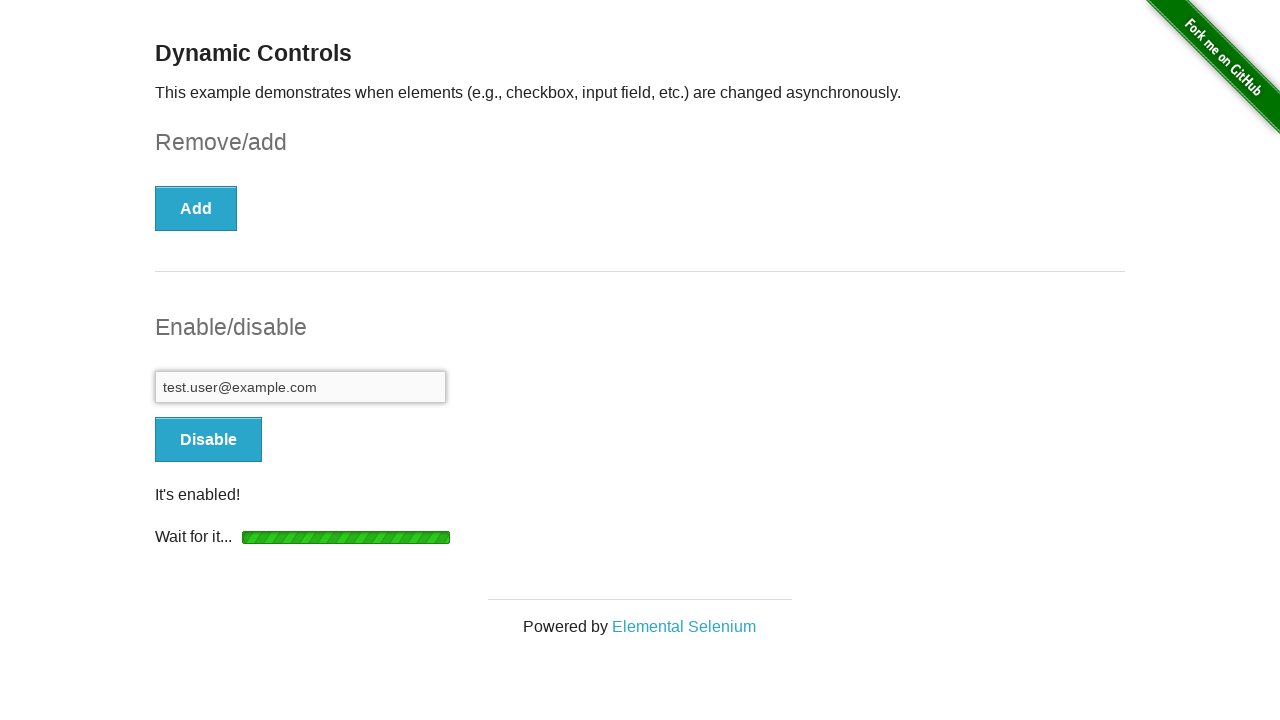

Clicked Disable button at (208, 440) on button:has-text('Disable')
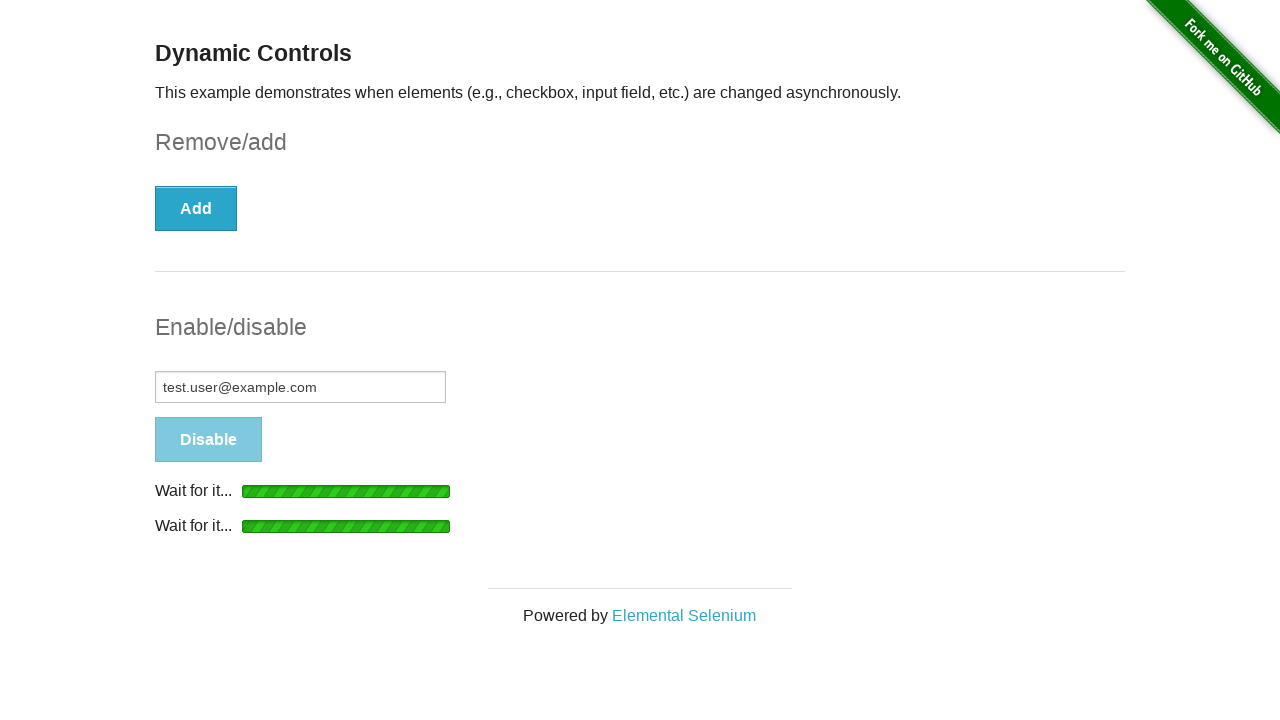

Disable message appeared and became visible
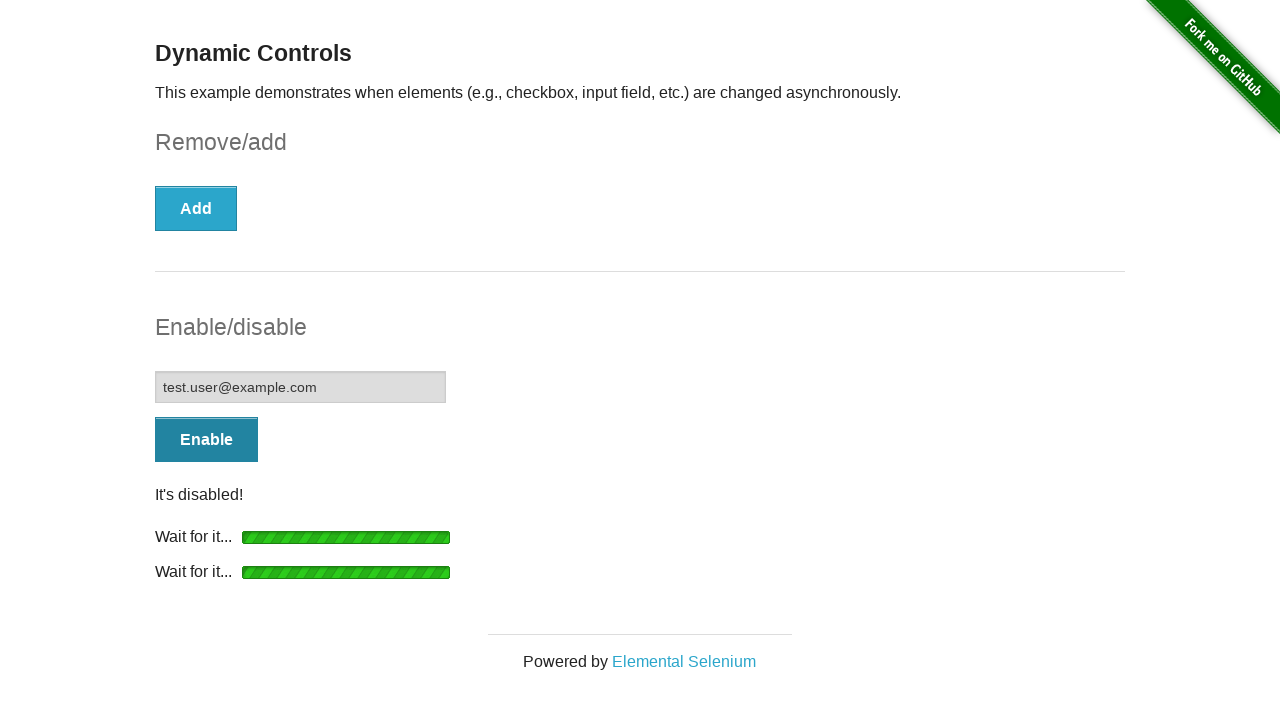

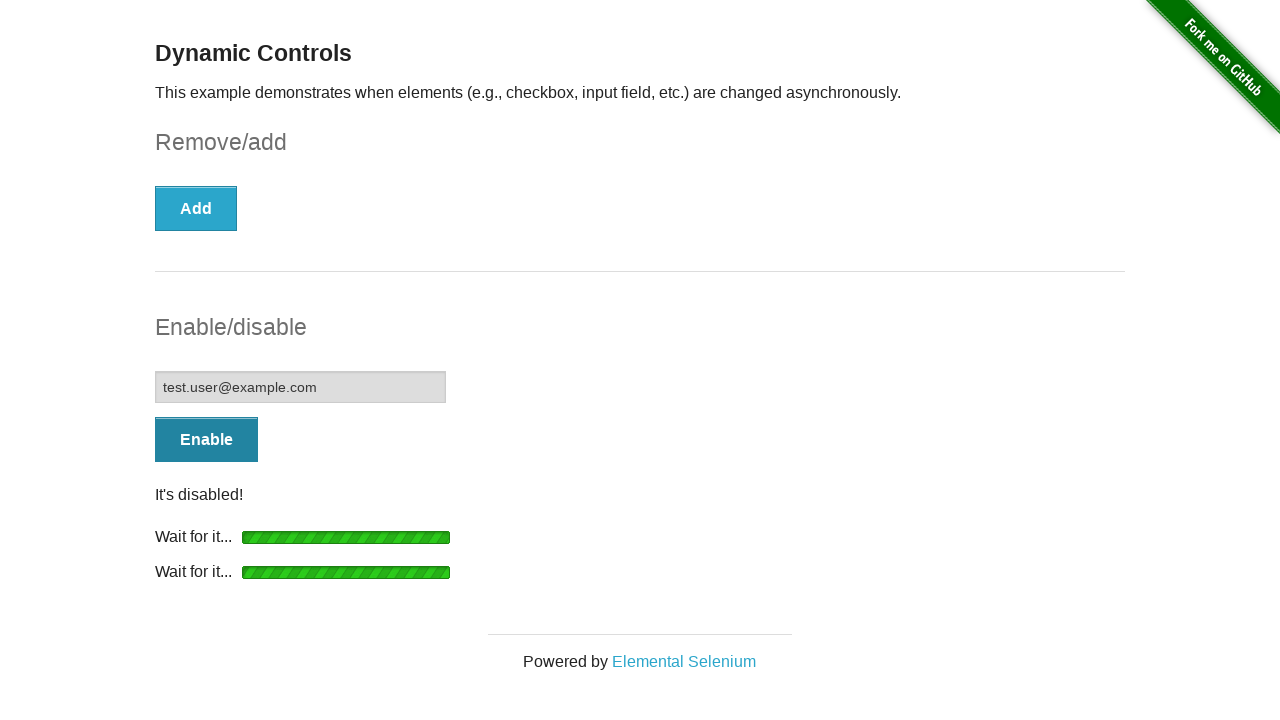